Navigates to Rahul Shetty Academy website and verifies the page loads successfully

Starting URL: https://rahulshettyacademy.com/

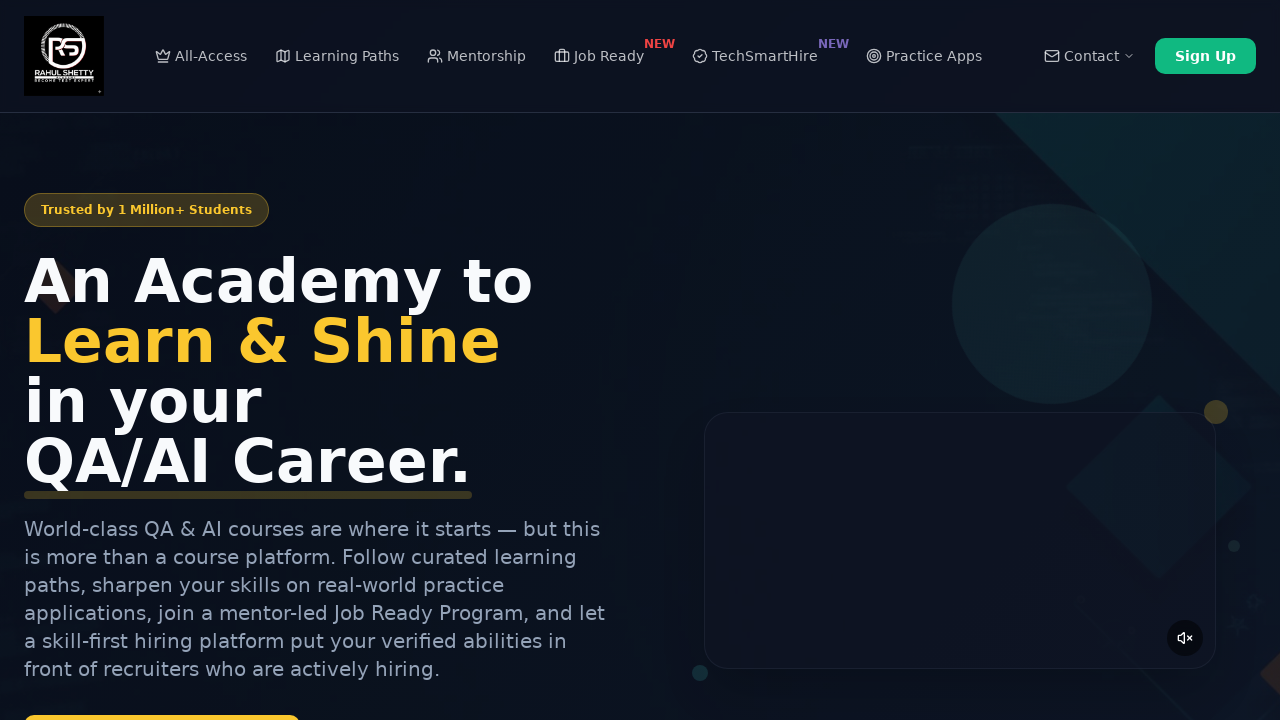

Waited for page to reach networkidle state
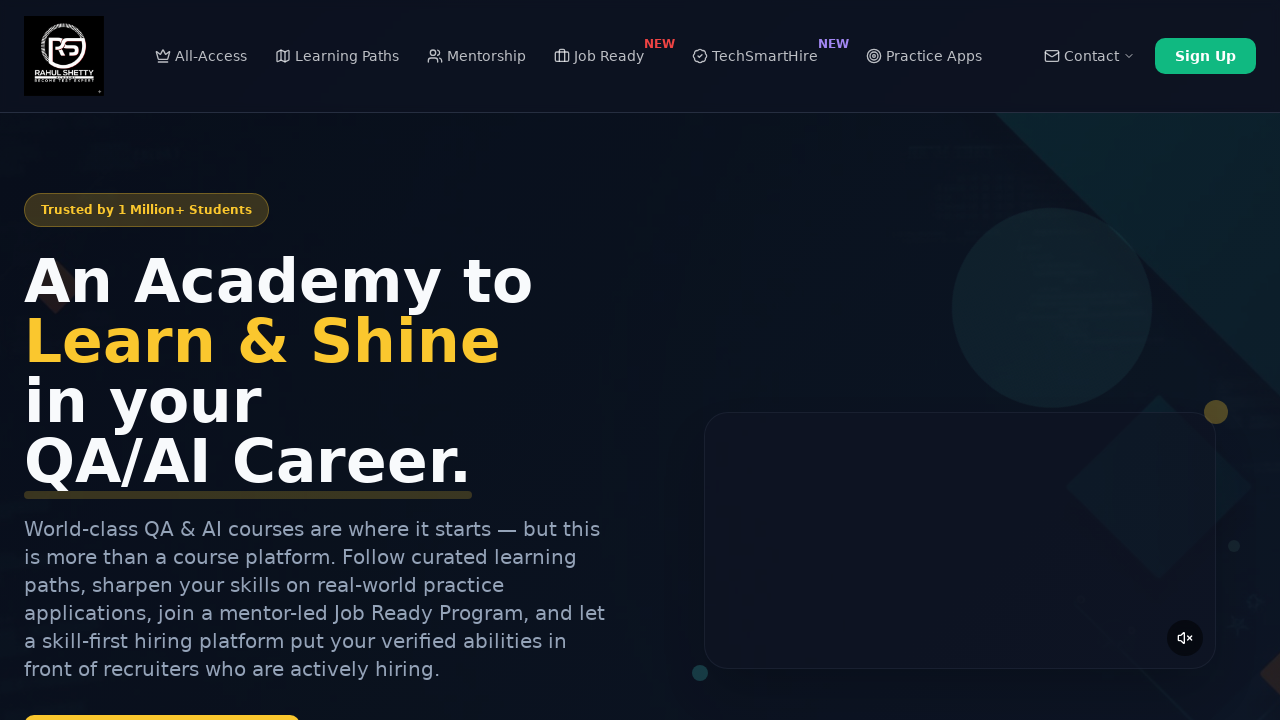

Retrieved page title: Rahul Shetty Academy | QA Automation, Playwright, AI Testing & Online Training
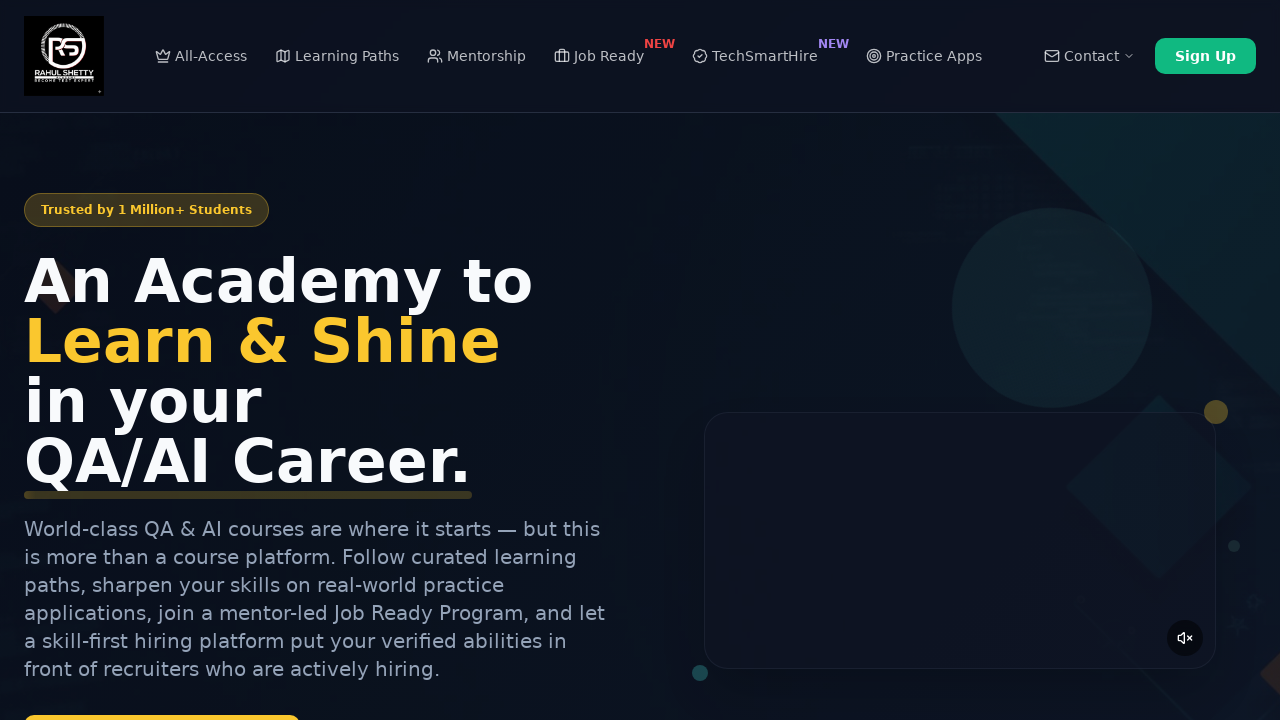

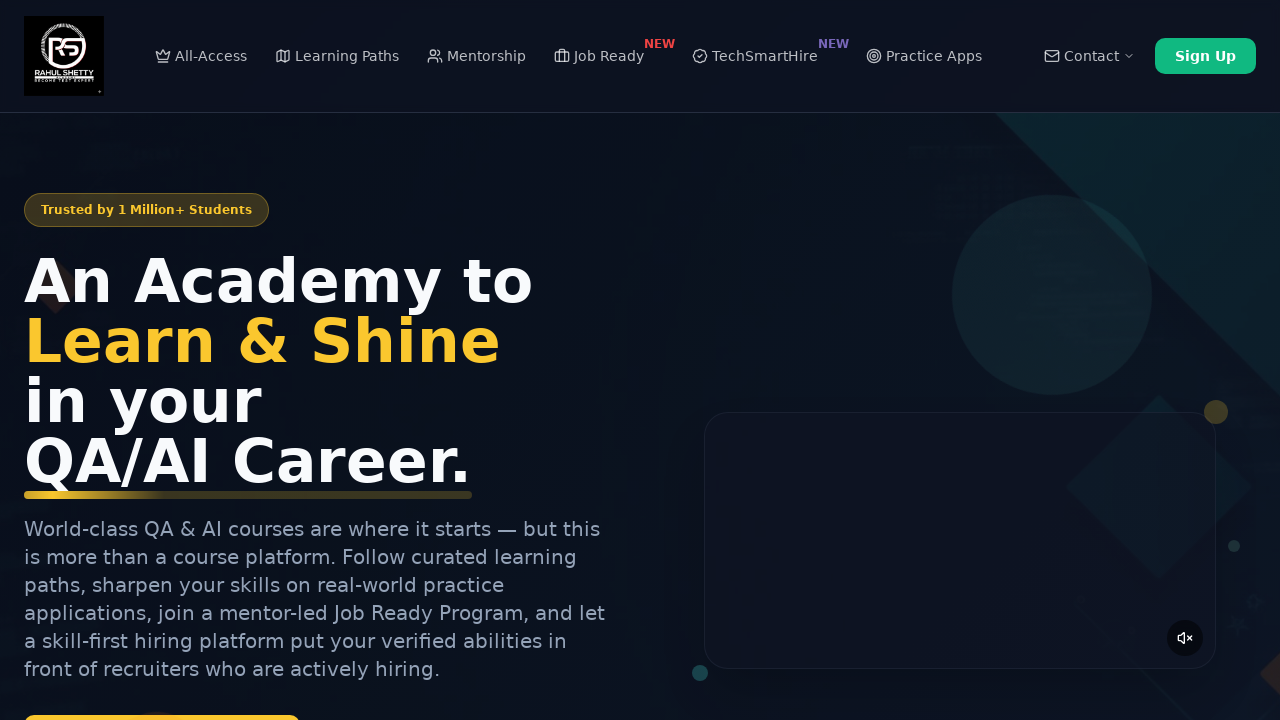